Tests error message when submitting empty login form, expecting "Email and Password is required" message

Starting URL: https://freelance-learn-automation.vercel.app/login

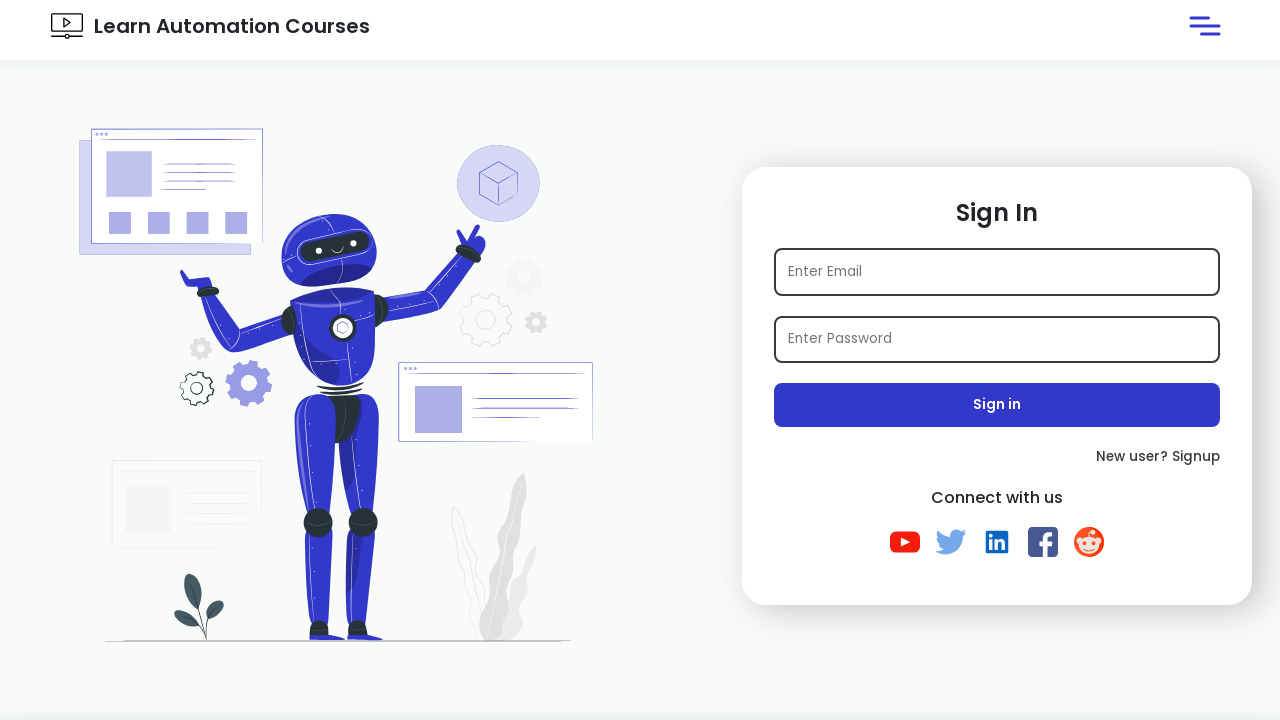

Clicked submit button without filling email and password fields at (997, 405) on .submit-btn
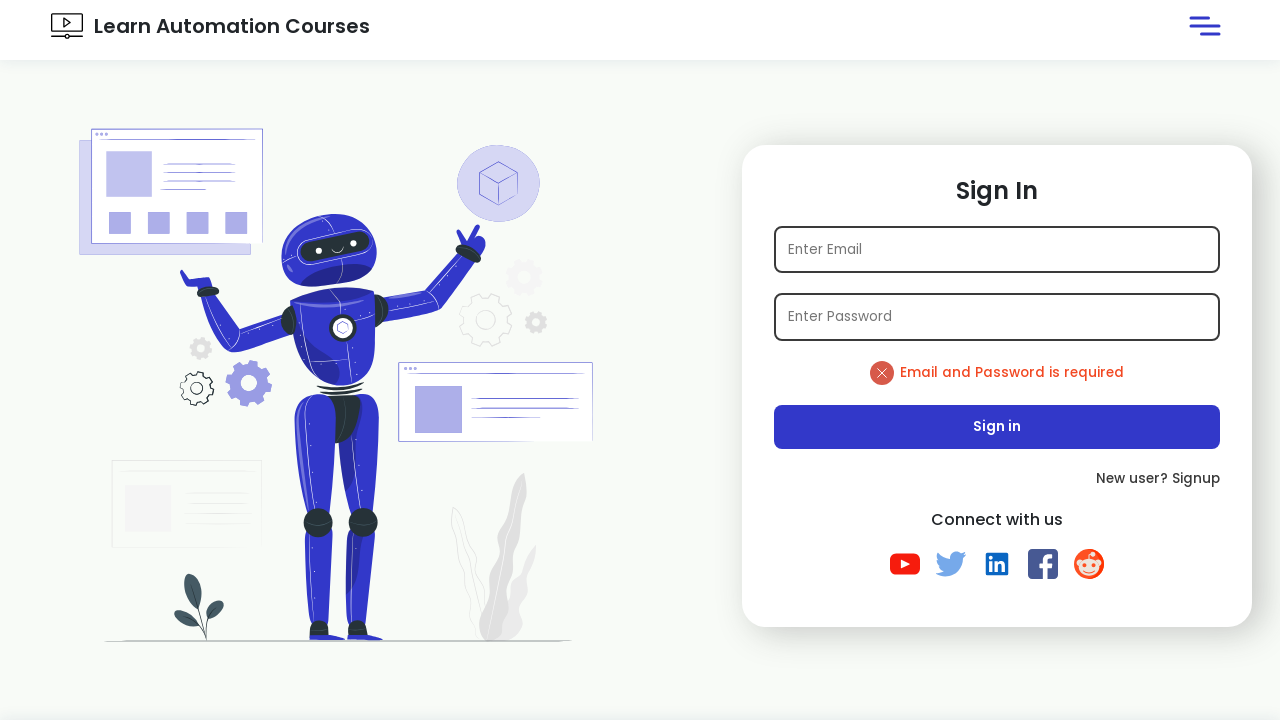

Retrieved error message text content
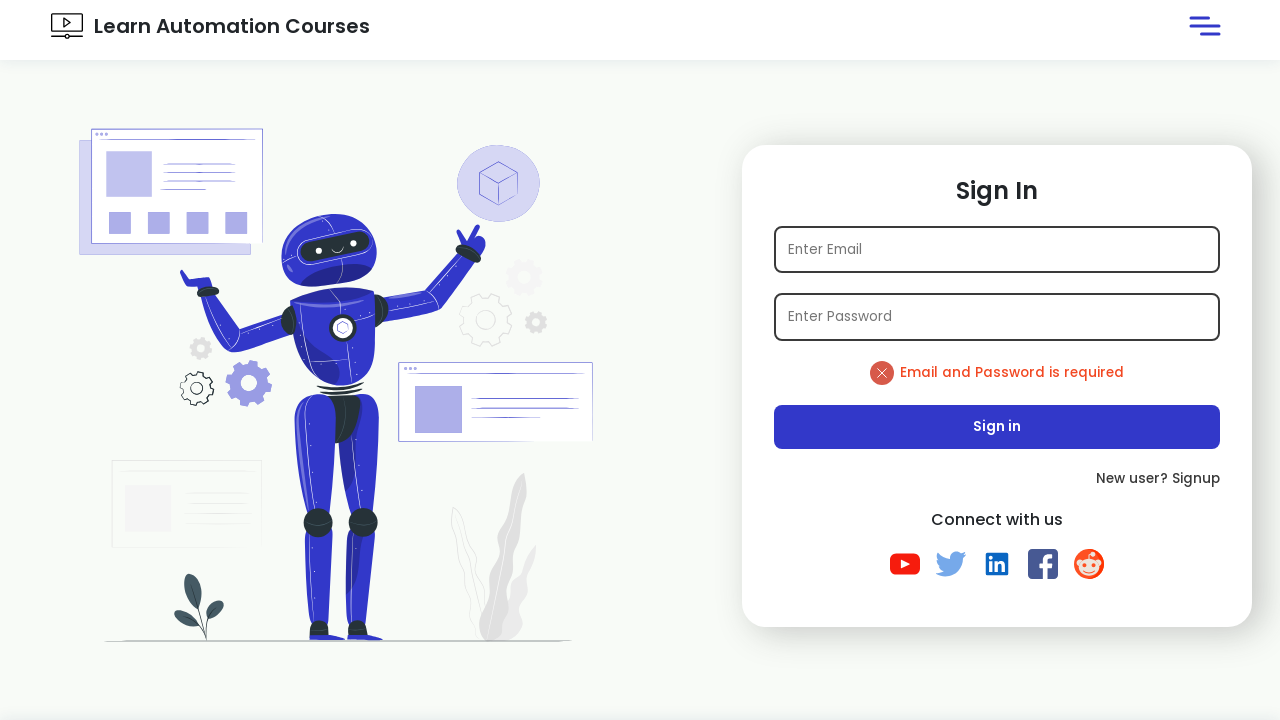

Verified error message contains 'Email and Password is required'
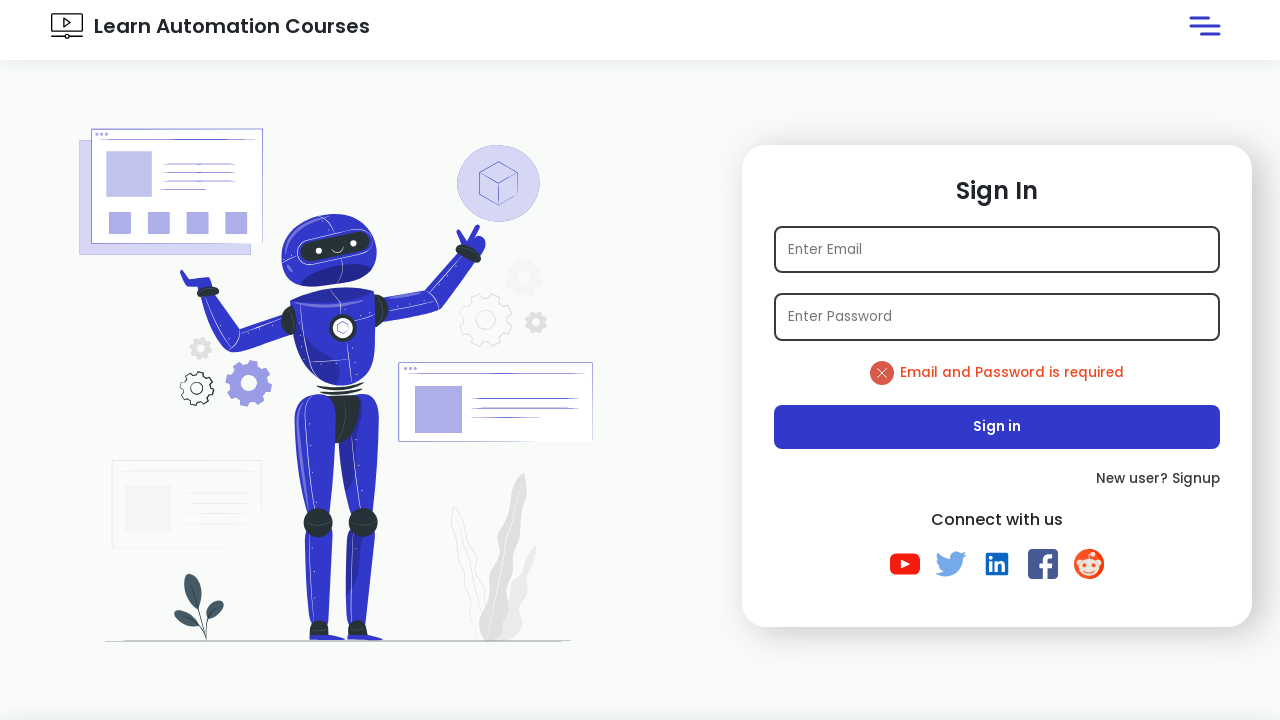

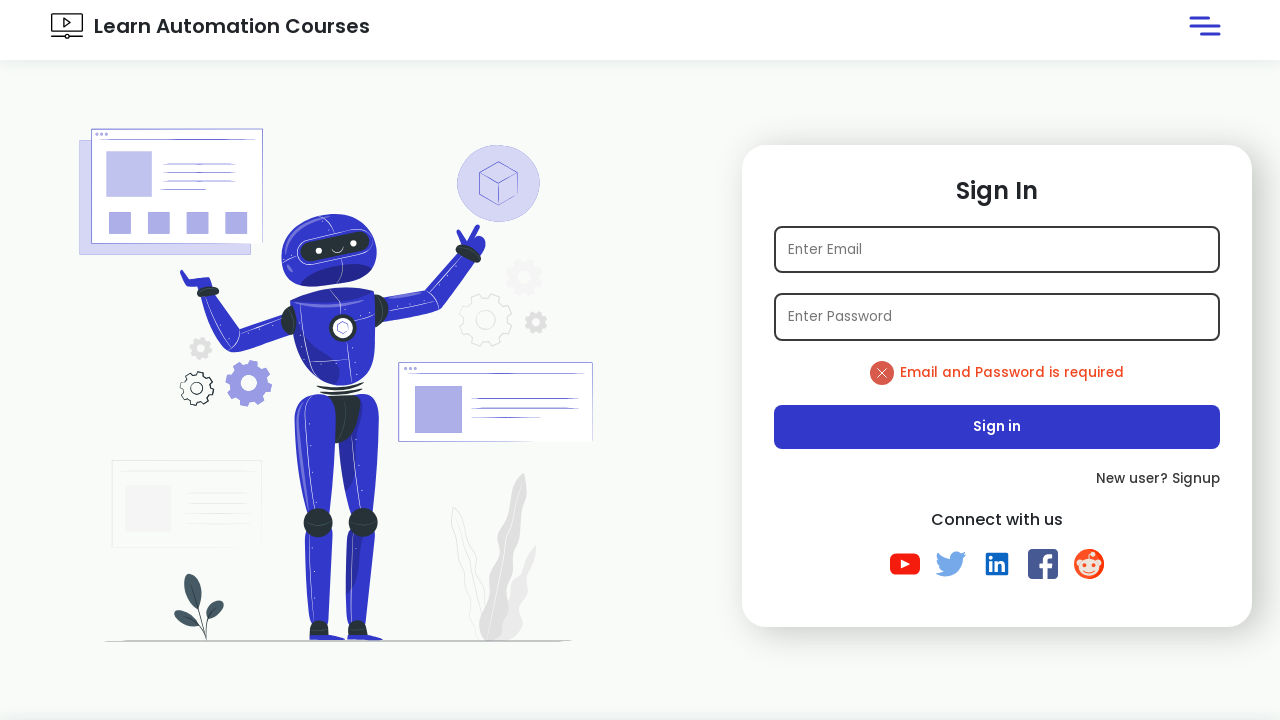